Navigates to an automation practice page and clicks on a link that contains 'brokenlink' in its href attribute

Starting URL: https://www.rahulshettyacademy.com/AutomationPractice/

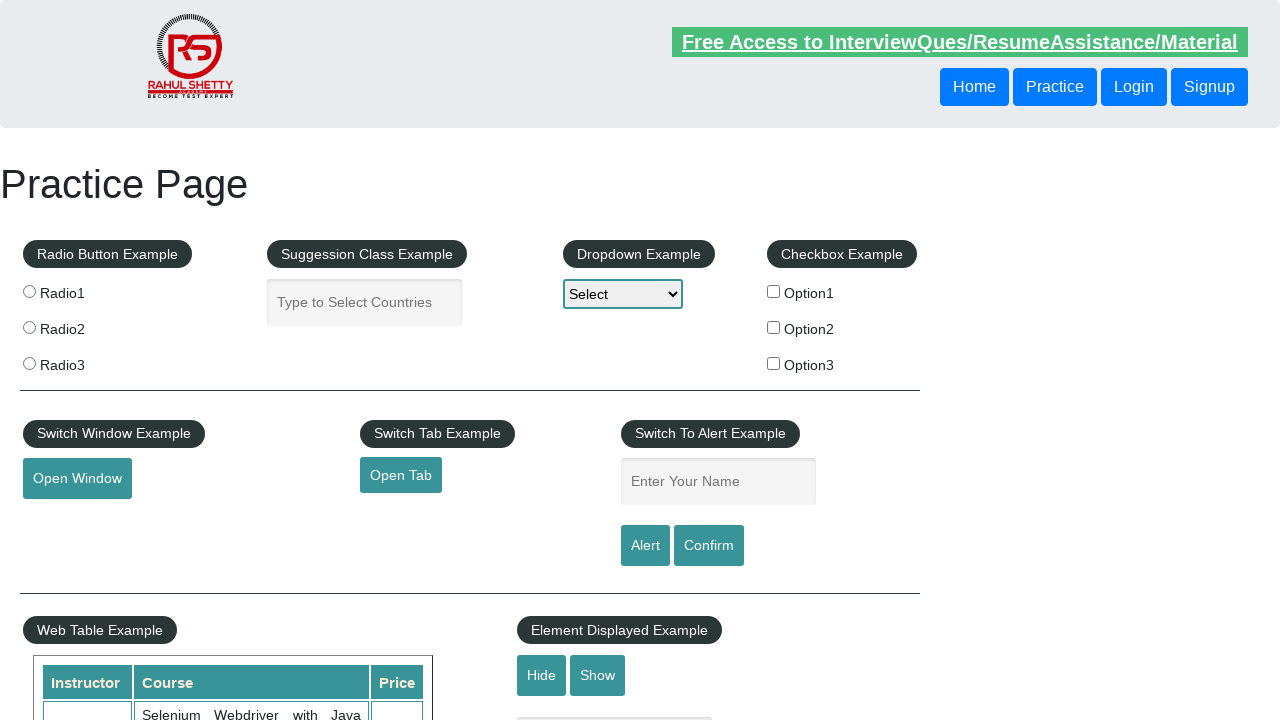

Clicked on link containing 'brokenlink' in href attribute at (473, 520) on a[href*='brokenlink']
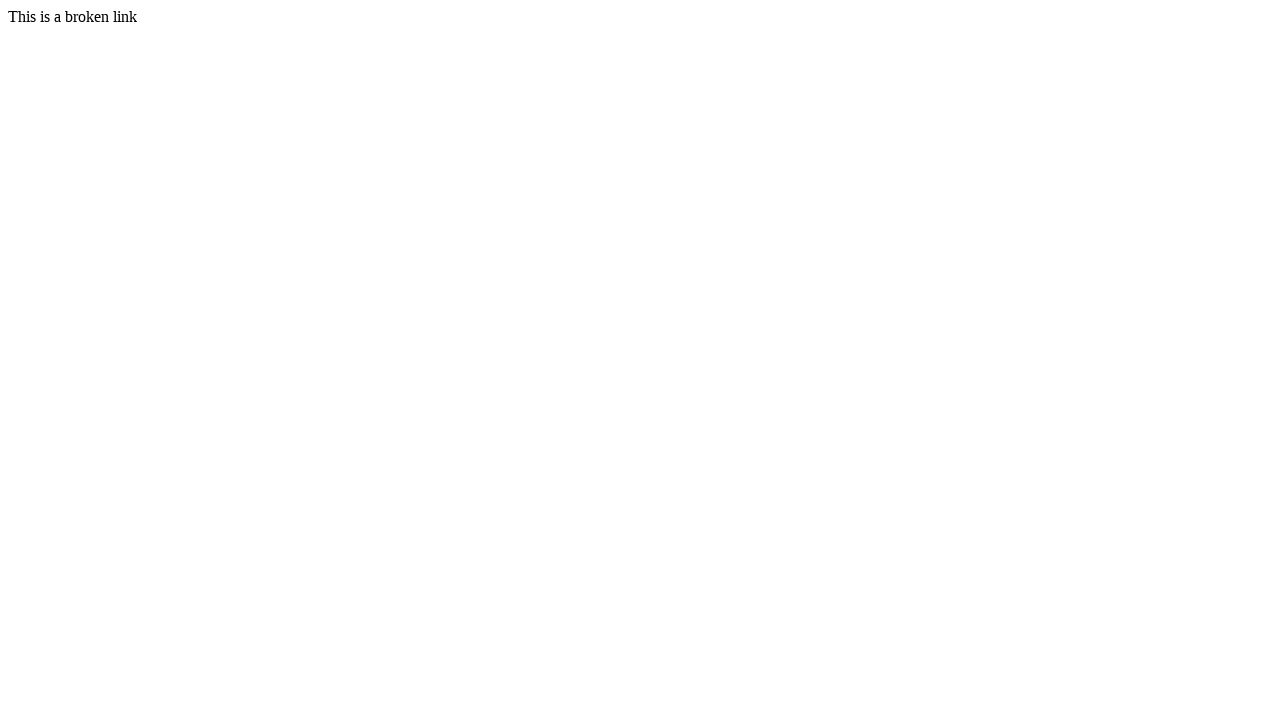

Waited for page to reach networkidle state after clicking broken link
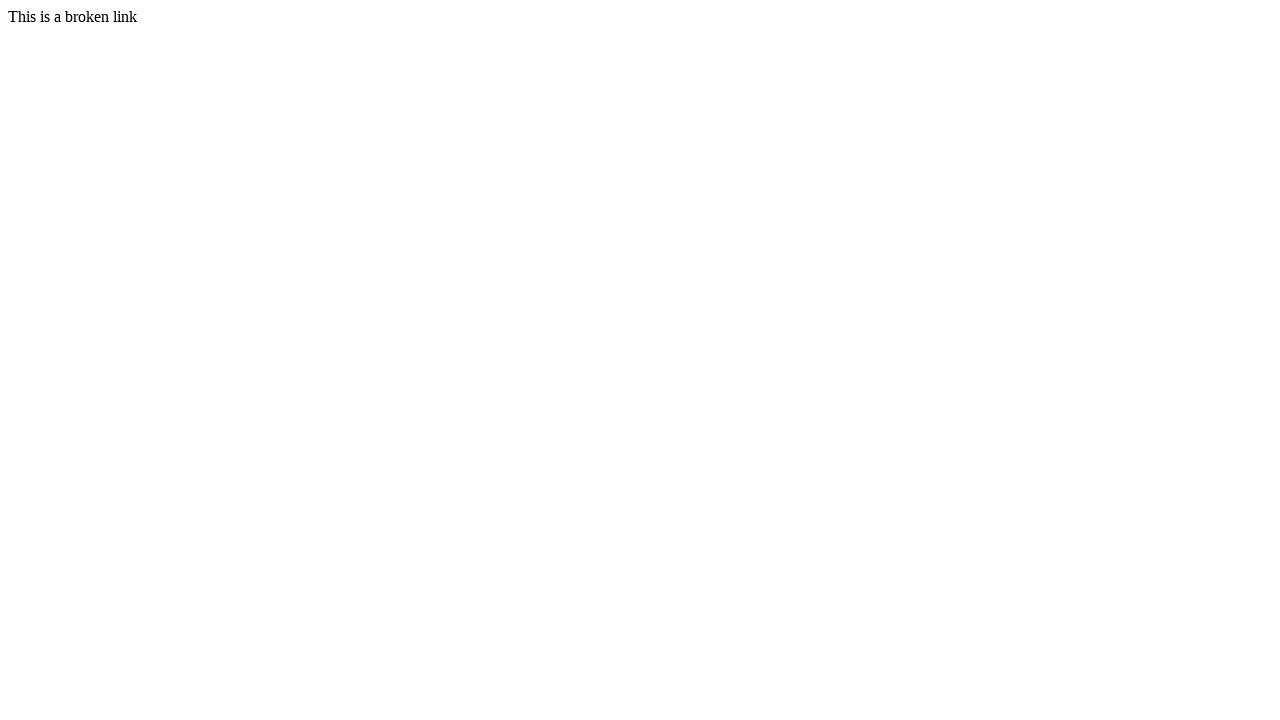

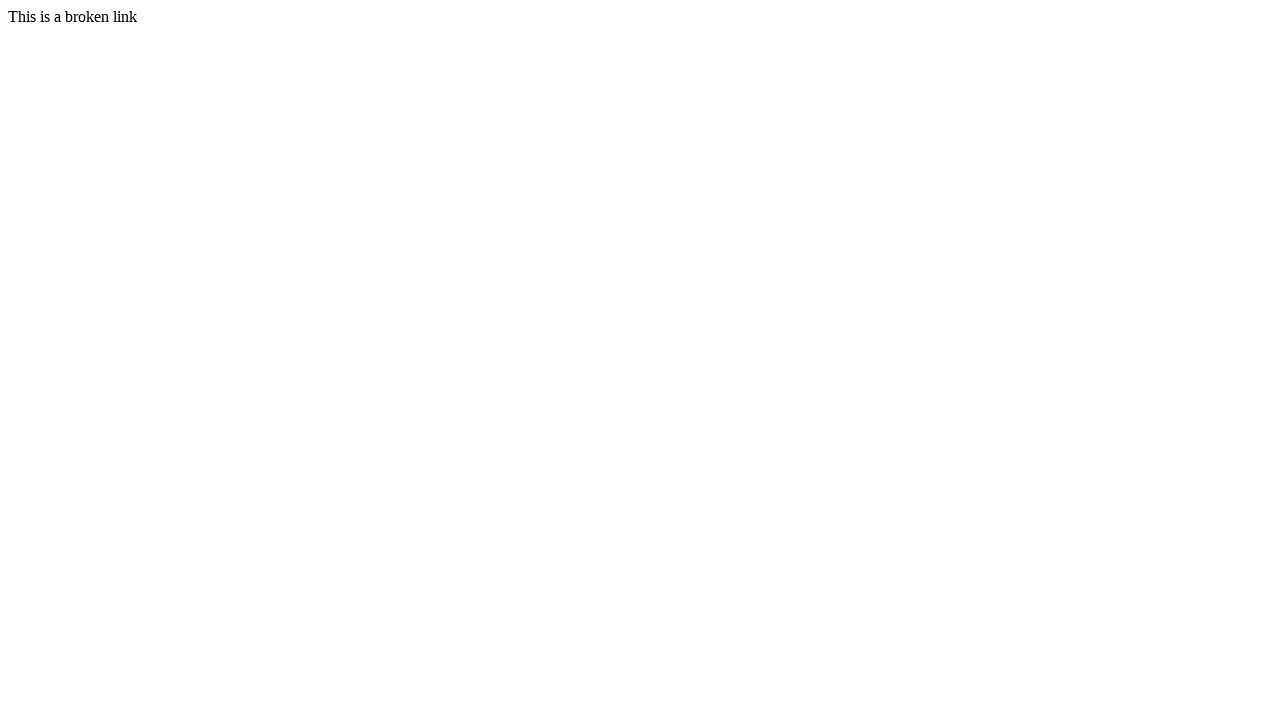